Tests e-commerce functionality by searching for various vegetables and adding them to the shopping cart

Starting URL: https://rahulshettyacademy.com/seleniumPractise/#

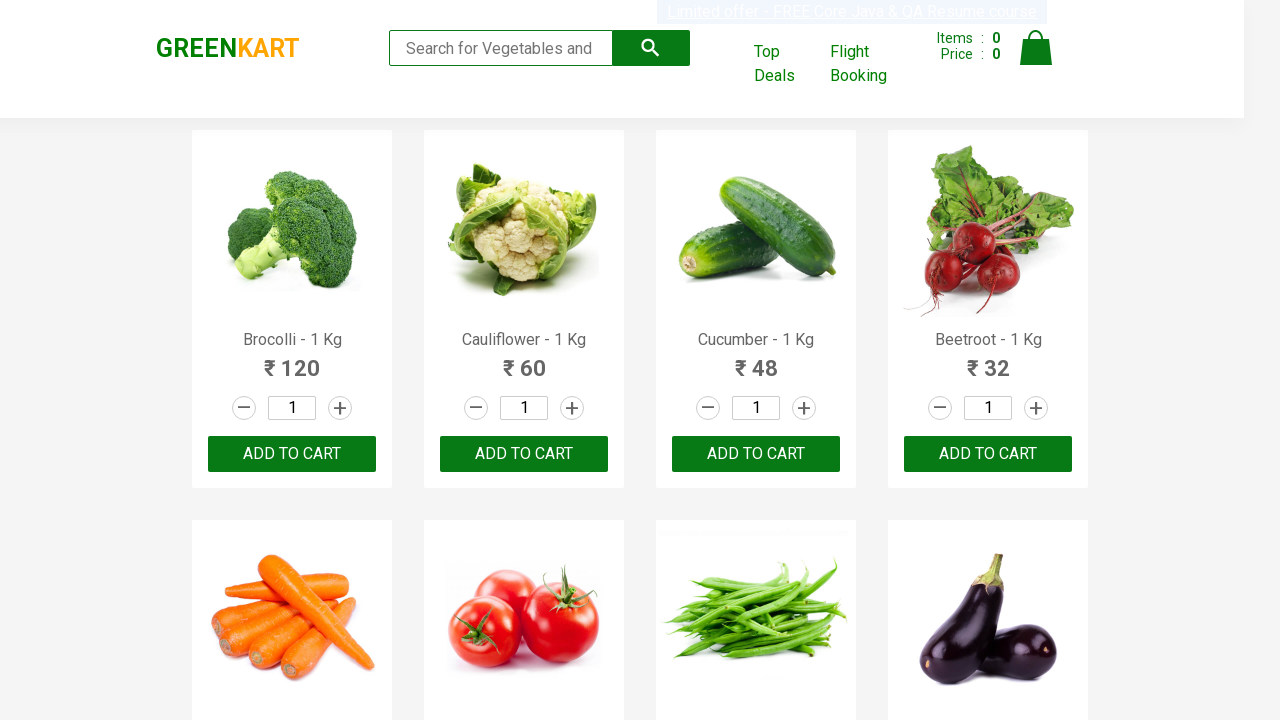

Navigated to greenKart e-commerce site
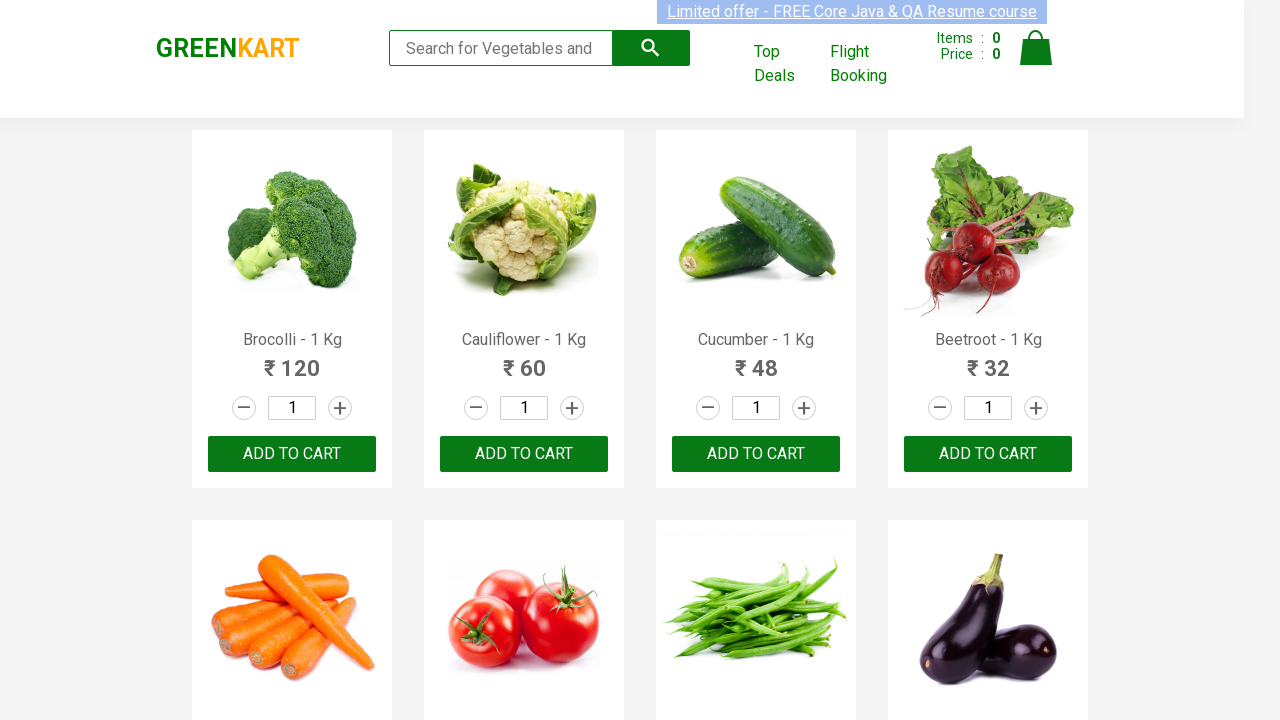

Cleared search box on input.search-keyword
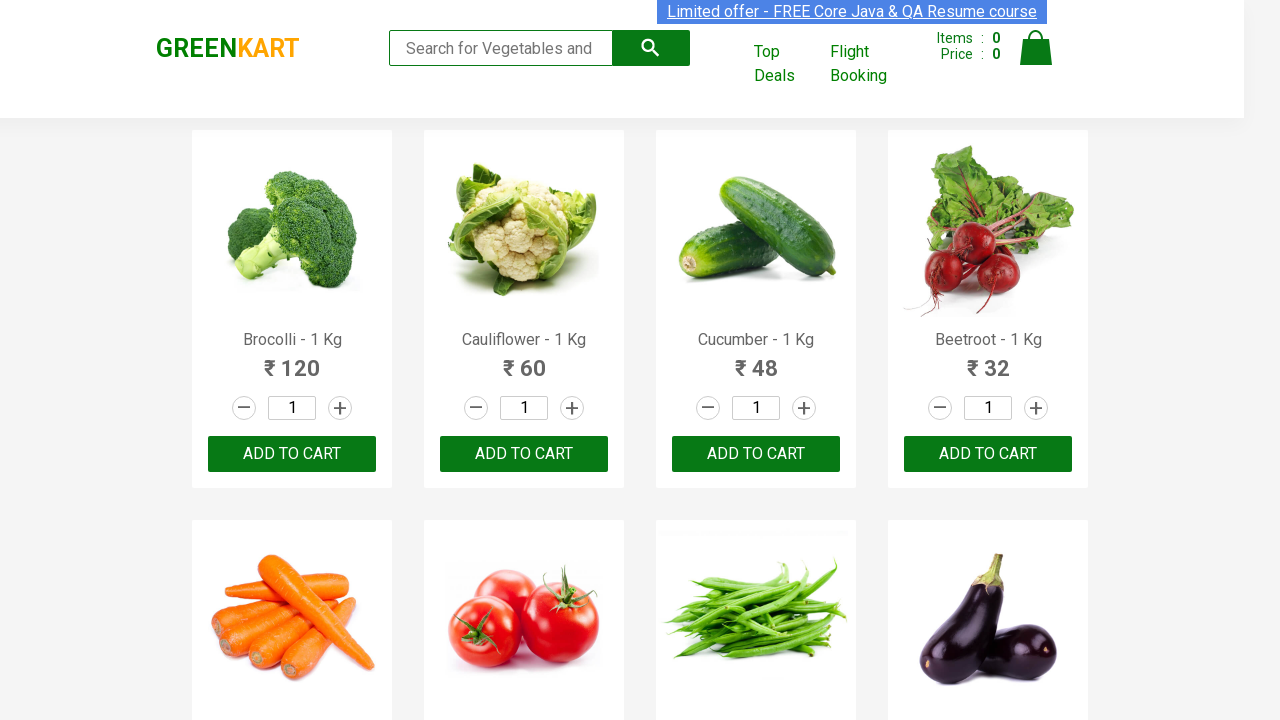

Filled search box with 'Beetroot' on input.search-keyword
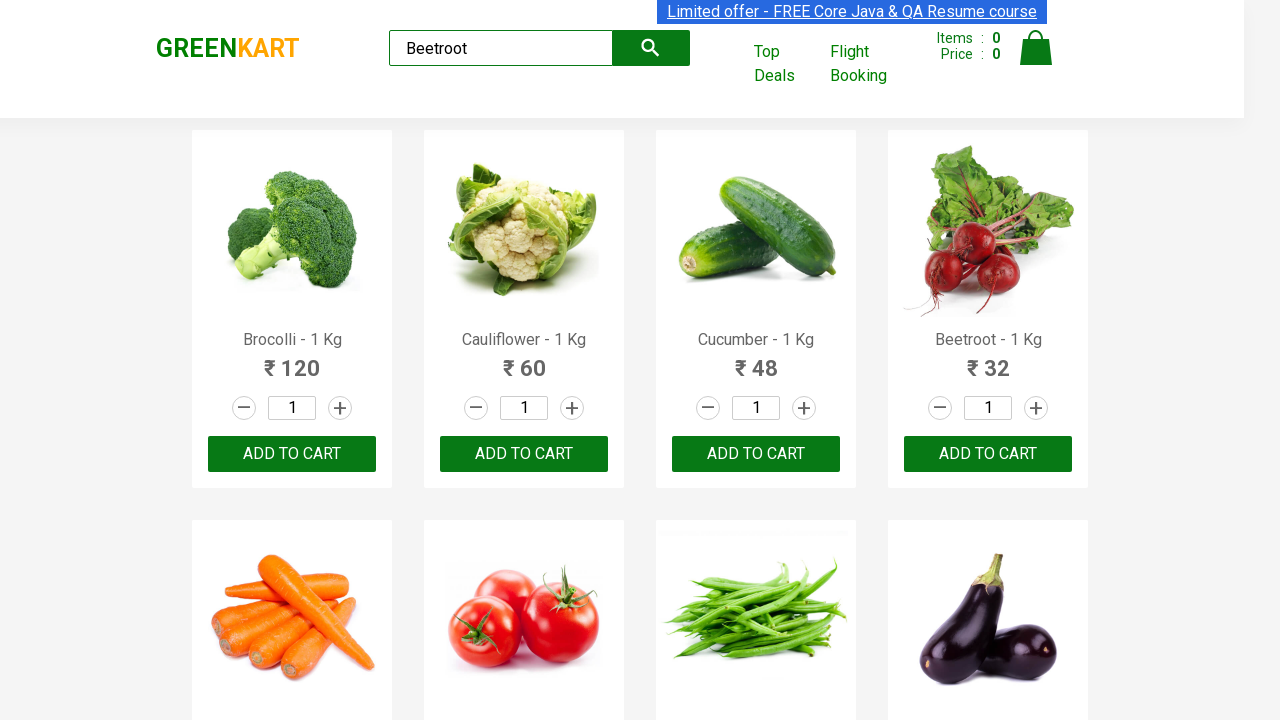

Waited for search results to update
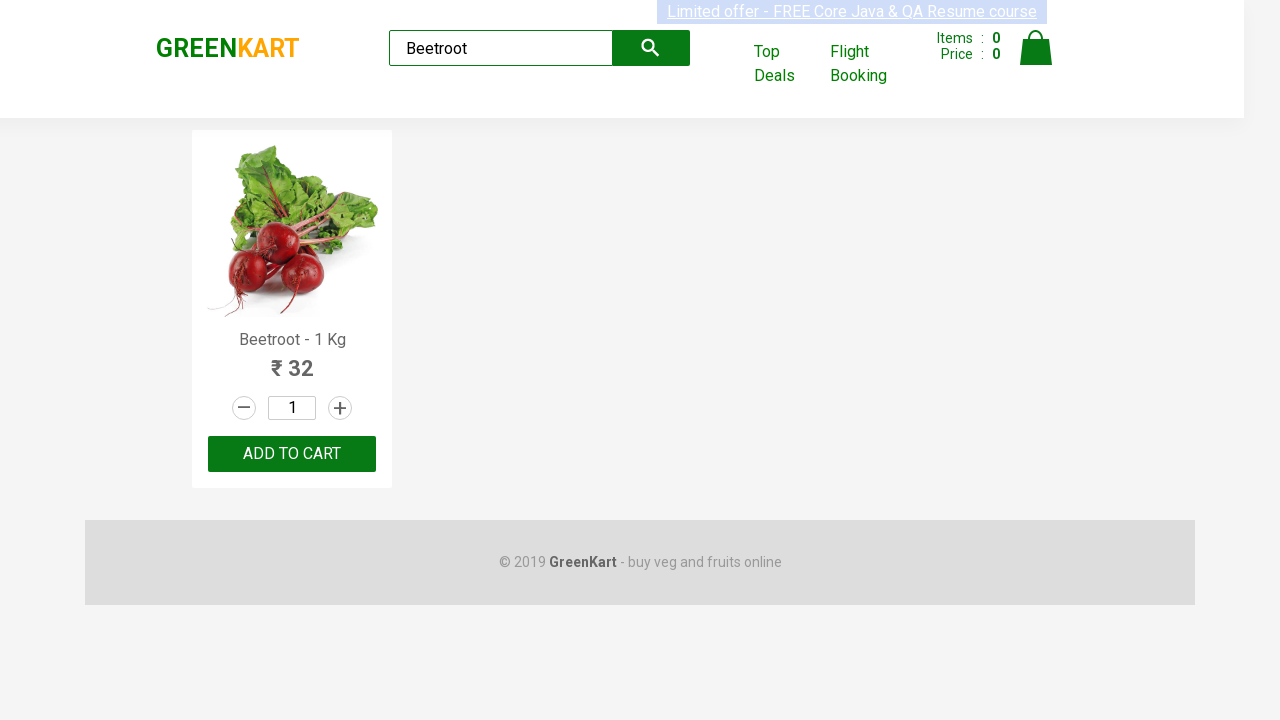

Clicked 'ADD TO CART' button for 'Beetroot' at (292, 454) on //h4[contains(text(), 'Beetroot')]/parent::div//button[text()='ADD TO CART']
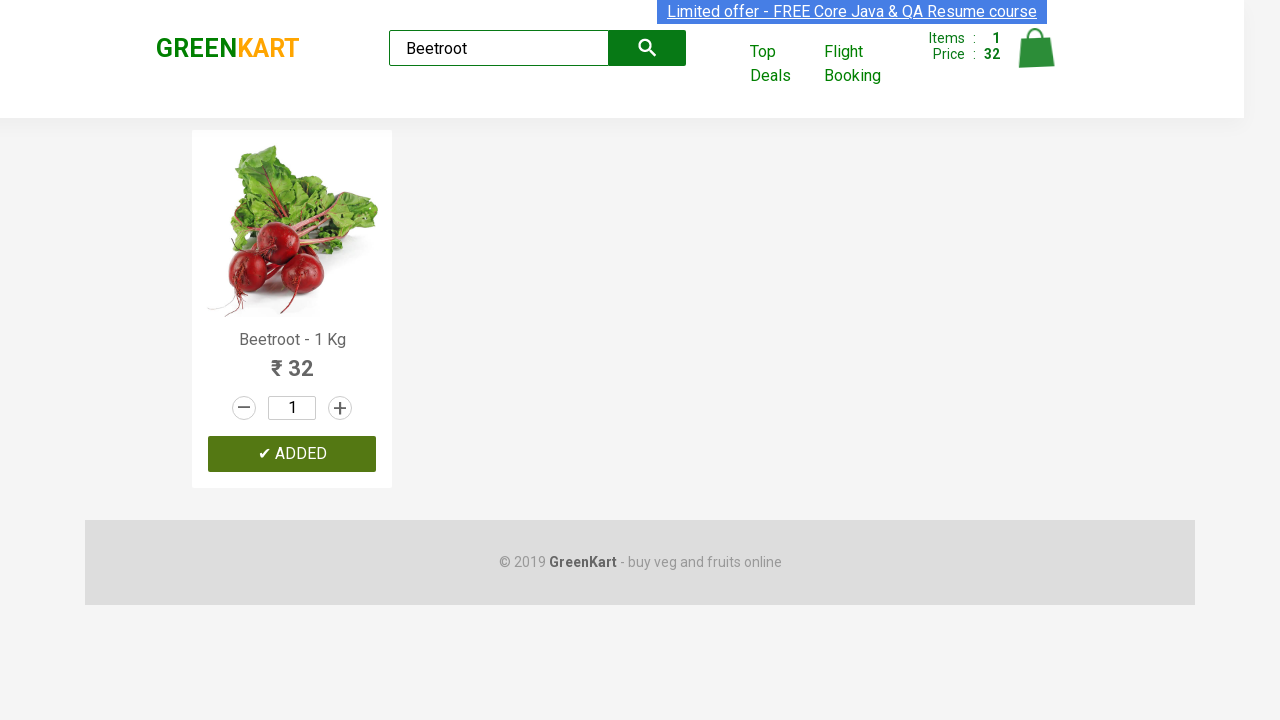

Waited for cart to update after adding 'Beetroot'
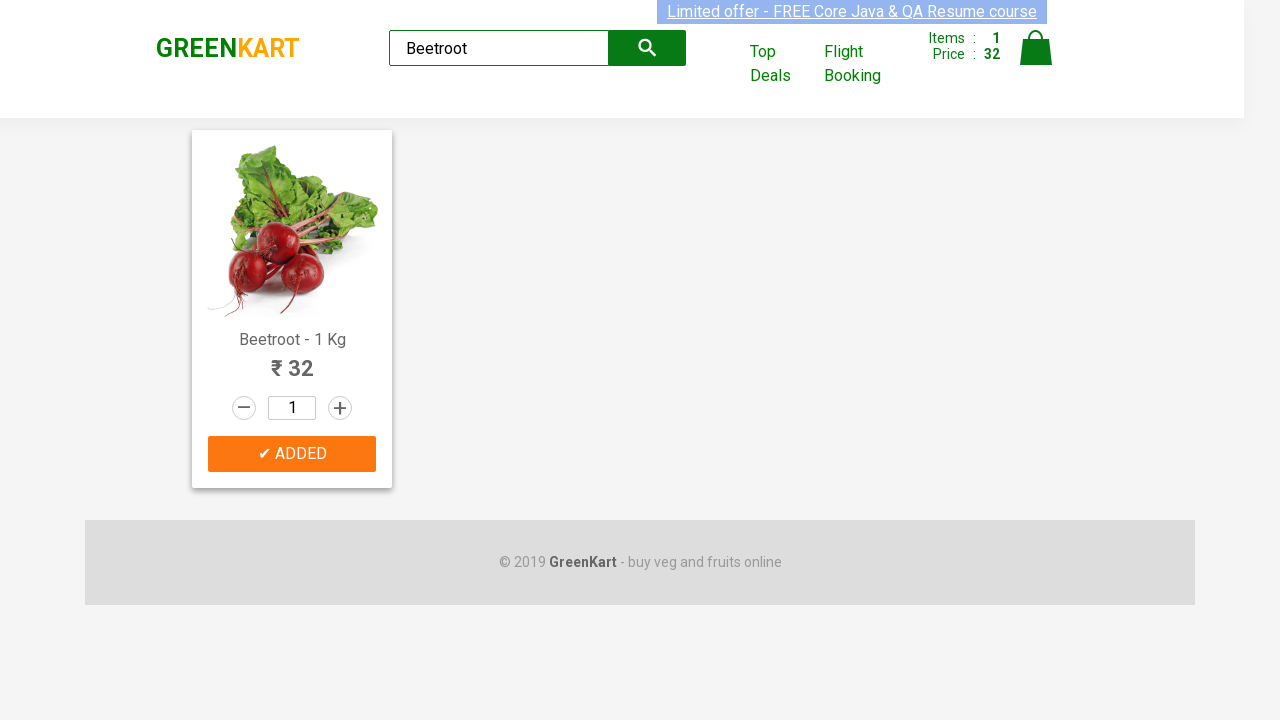

Cleared search box on input.search-keyword
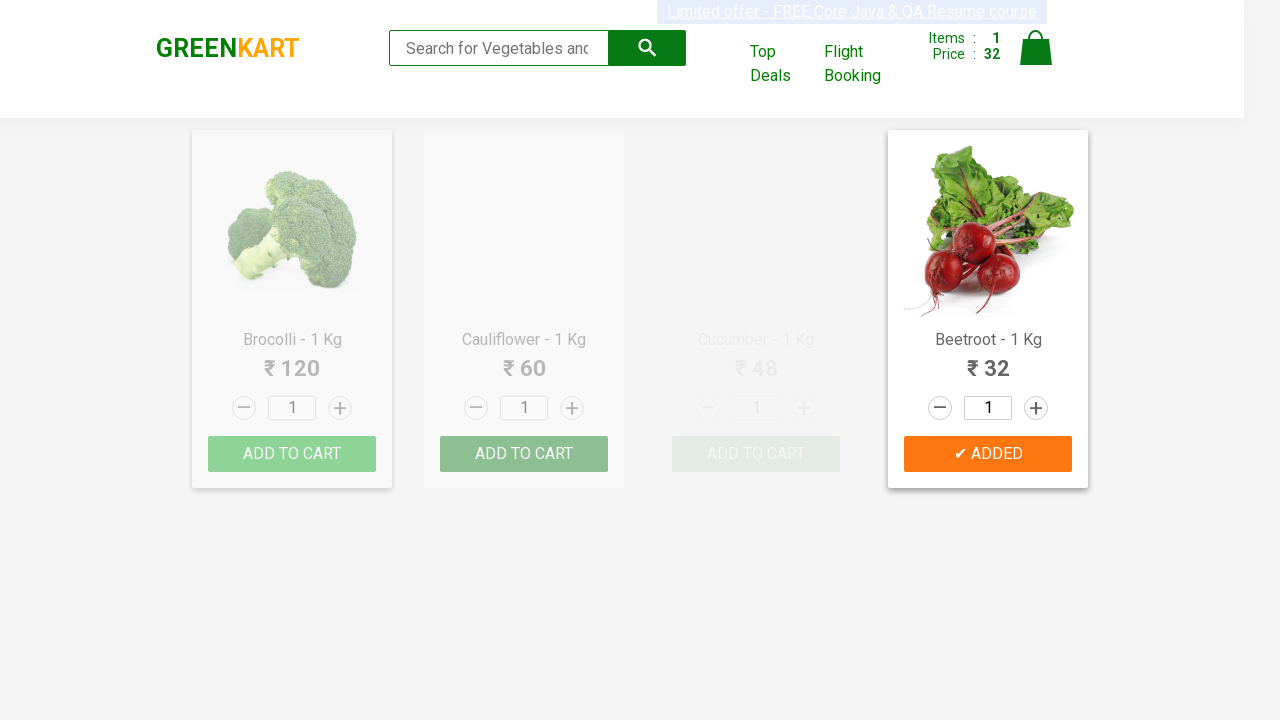

Filled search box with 'Carrot' on input.search-keyword
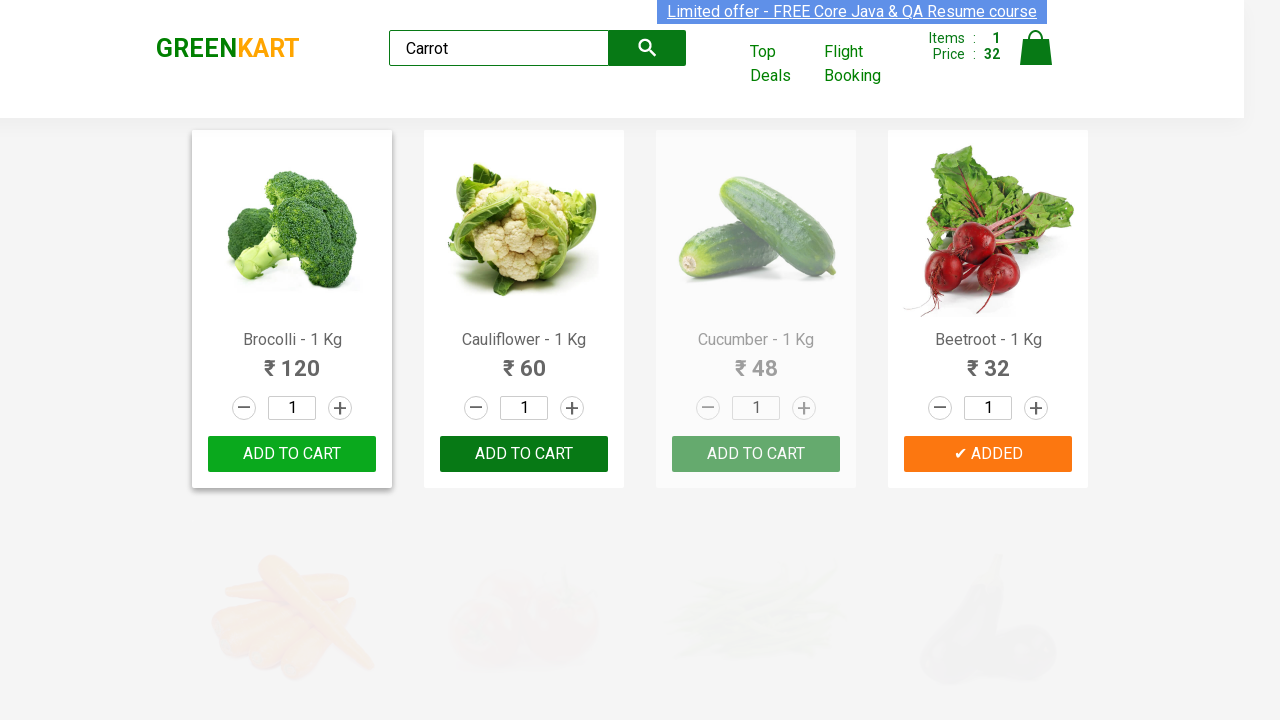

Waited for search results to update
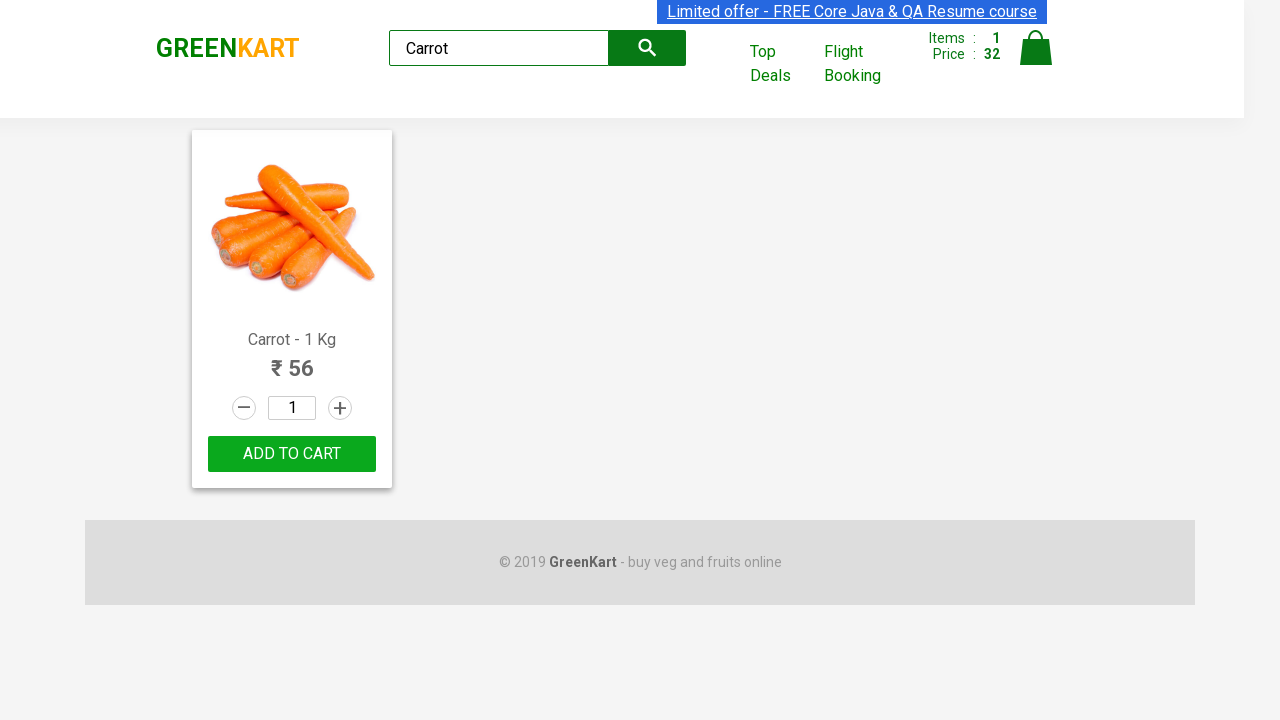

Clicked 'ADD TO CART' button for 'Carrot' at (292, 454) on //h4[contains(text(), 'Carrot')]/parent::div//button[text()='ADD TO CART']
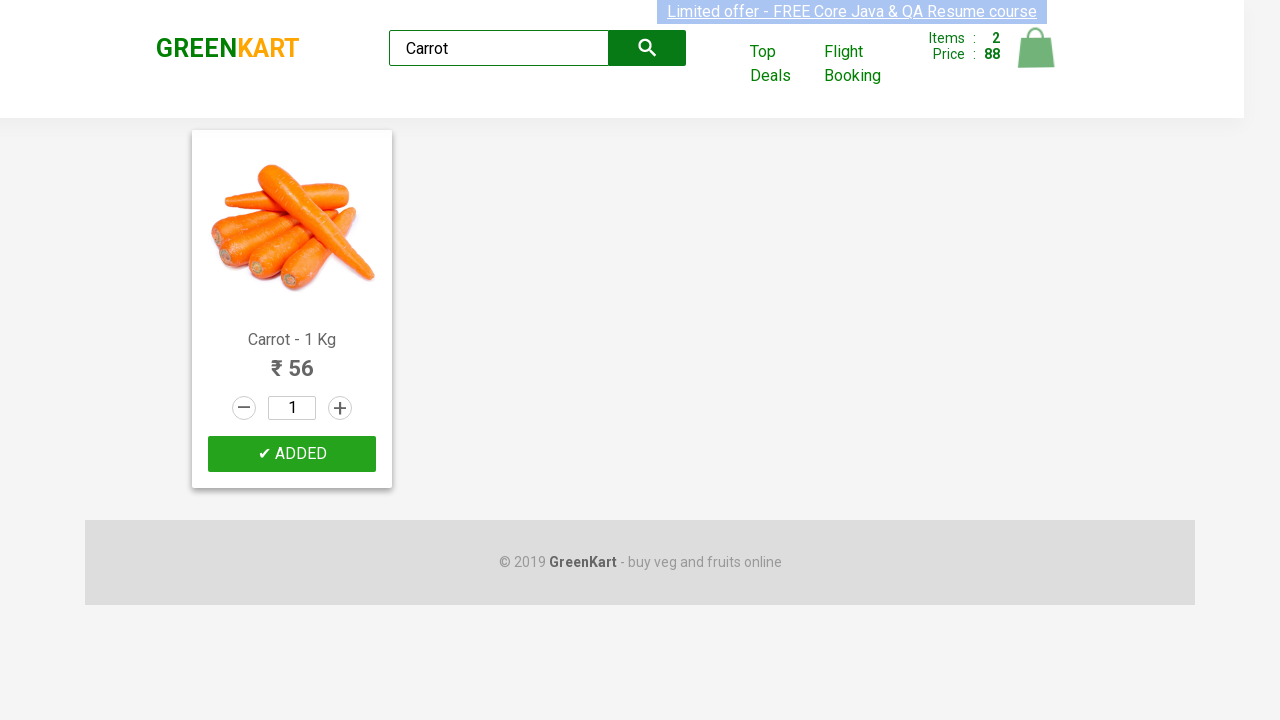

Waited for cart to update after adding 'Carrot'
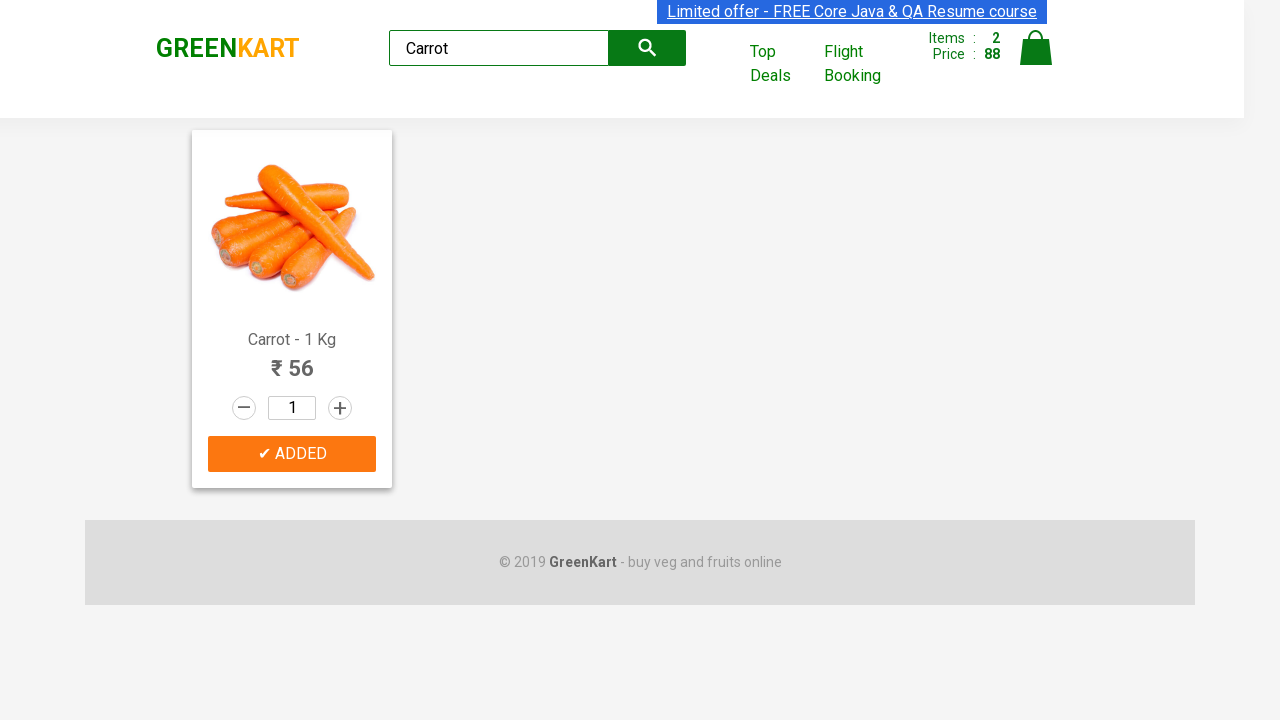

Cleared search box on input.search-keyword
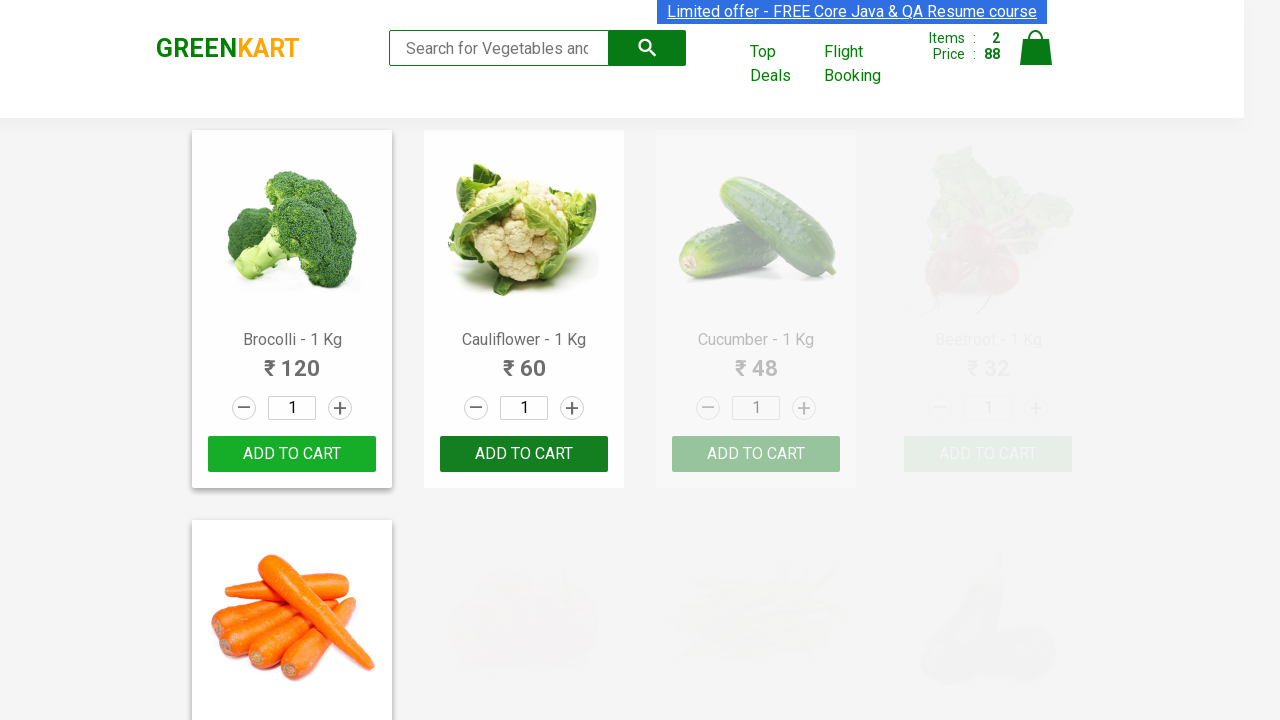

Filled search box with 'Tomato' on input.search-keyword
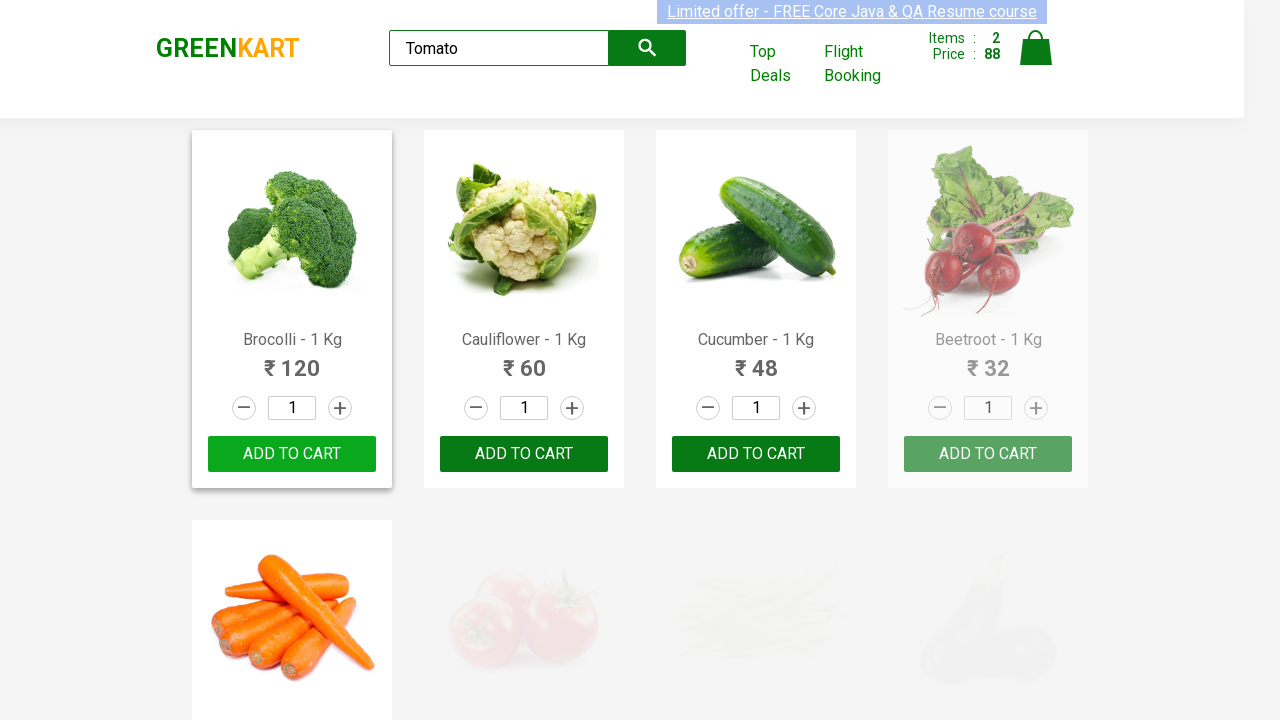

Waited for search results to update
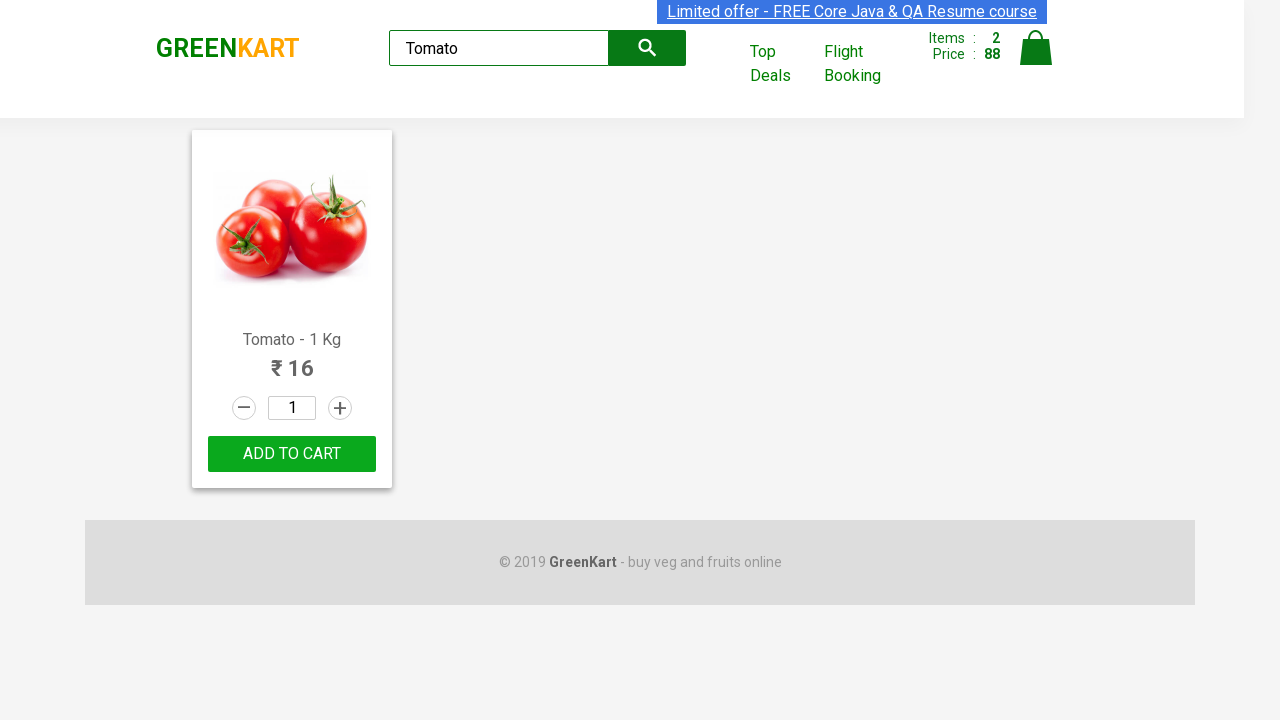

Clicked 'ADD TO CART' button for 'Tomato' at (292, 454) on //h4[contains(text(), 'Tomato')]/parent::div//button[text()='ADD TO CART']
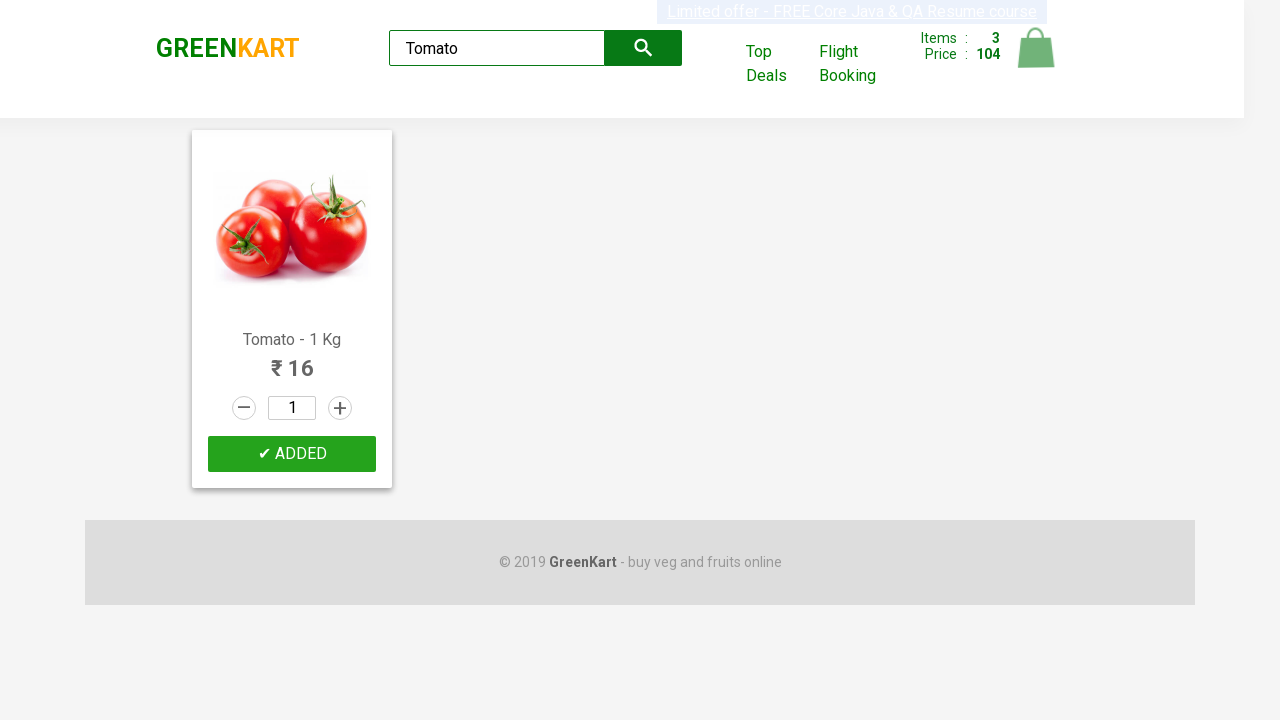

Waited for cart to update after adding 'Tomato'
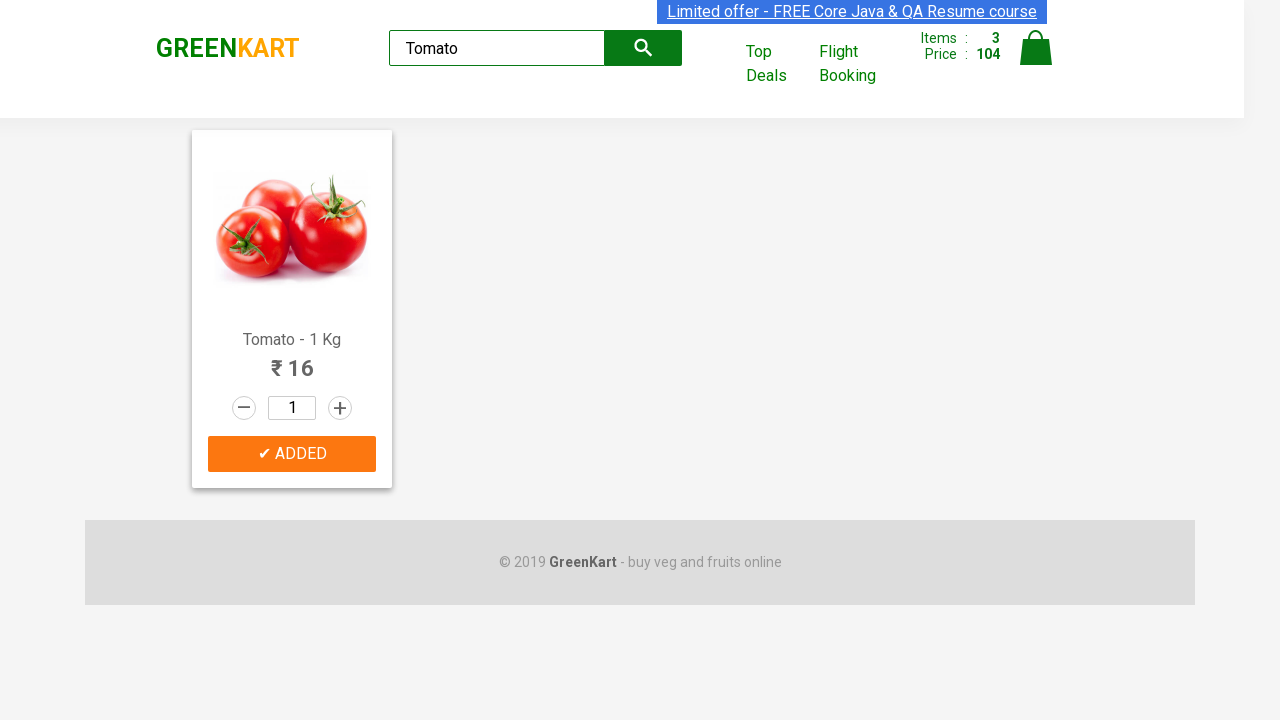

Cleared search box on input.search-keyword
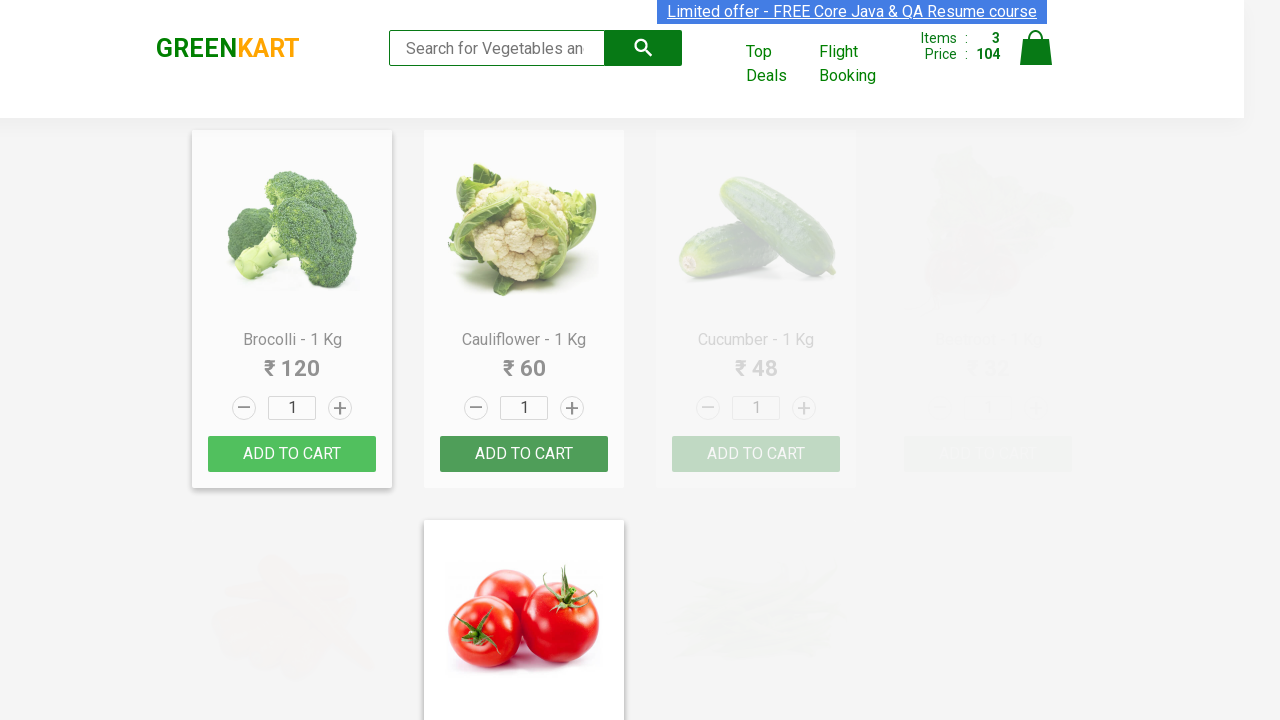

Filled search box with 'Beans' on input.search-keyword
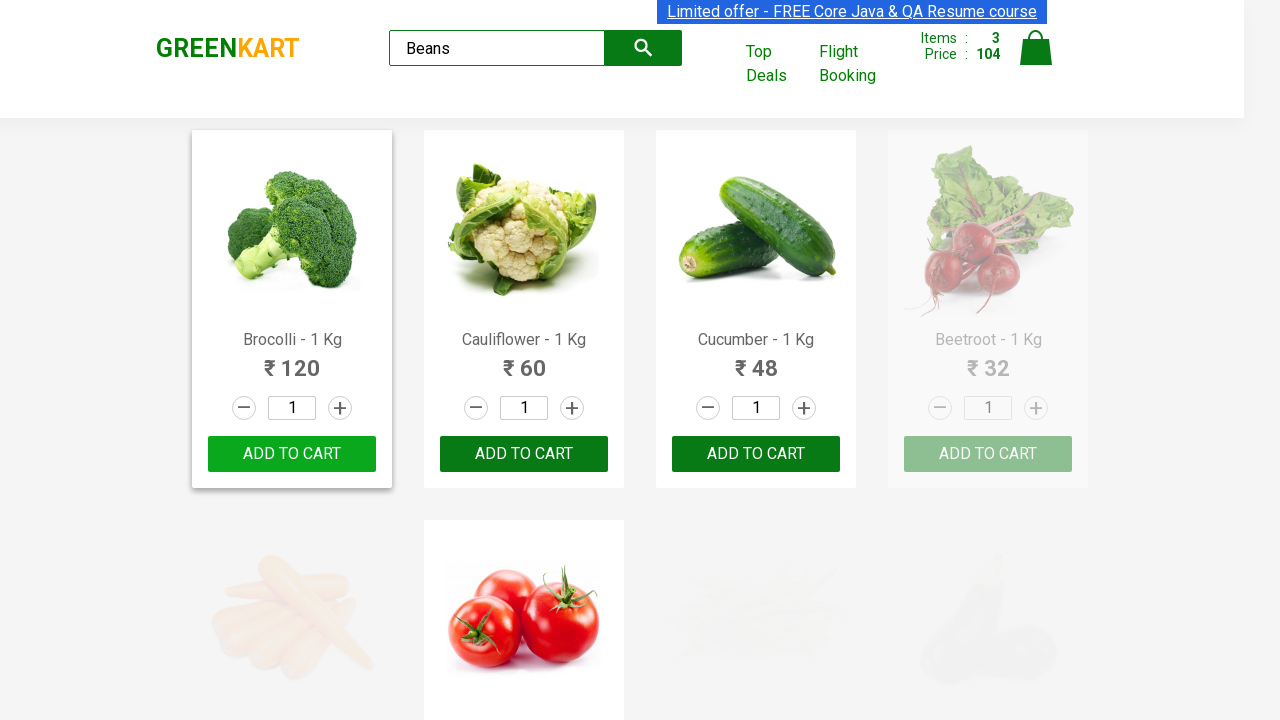

Waited for search results to update
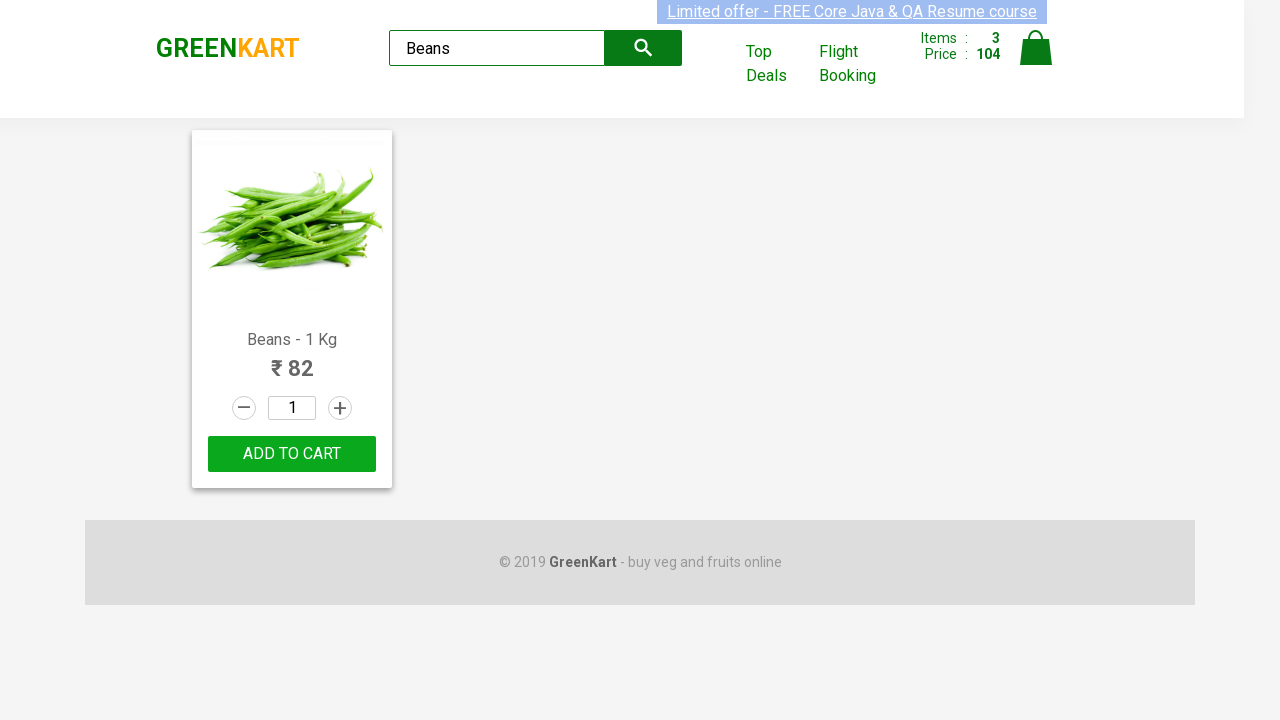

Clicked 'ADD TO CART' button for 'Beans' at (292, 454) on //h4[contains(text(), 'Beans')]/parent::div//button[text()='ADD TO CART']
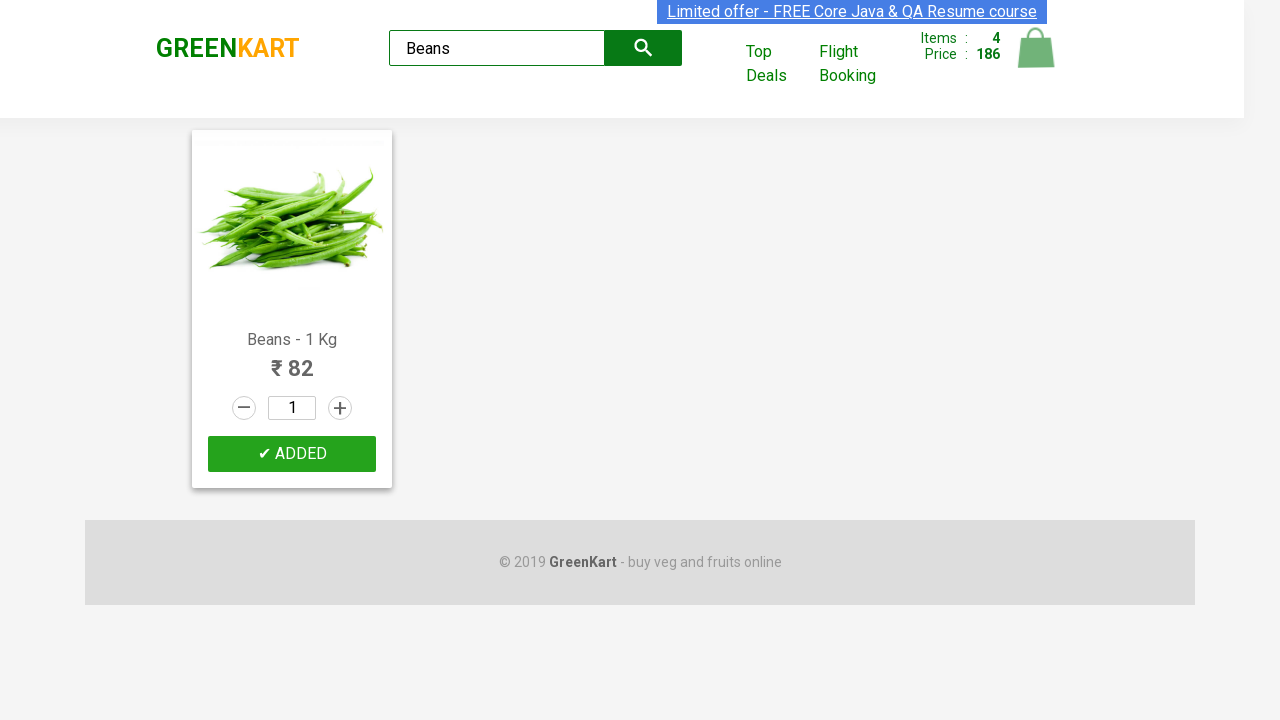

Waited for cart to update after adding 'Beans'
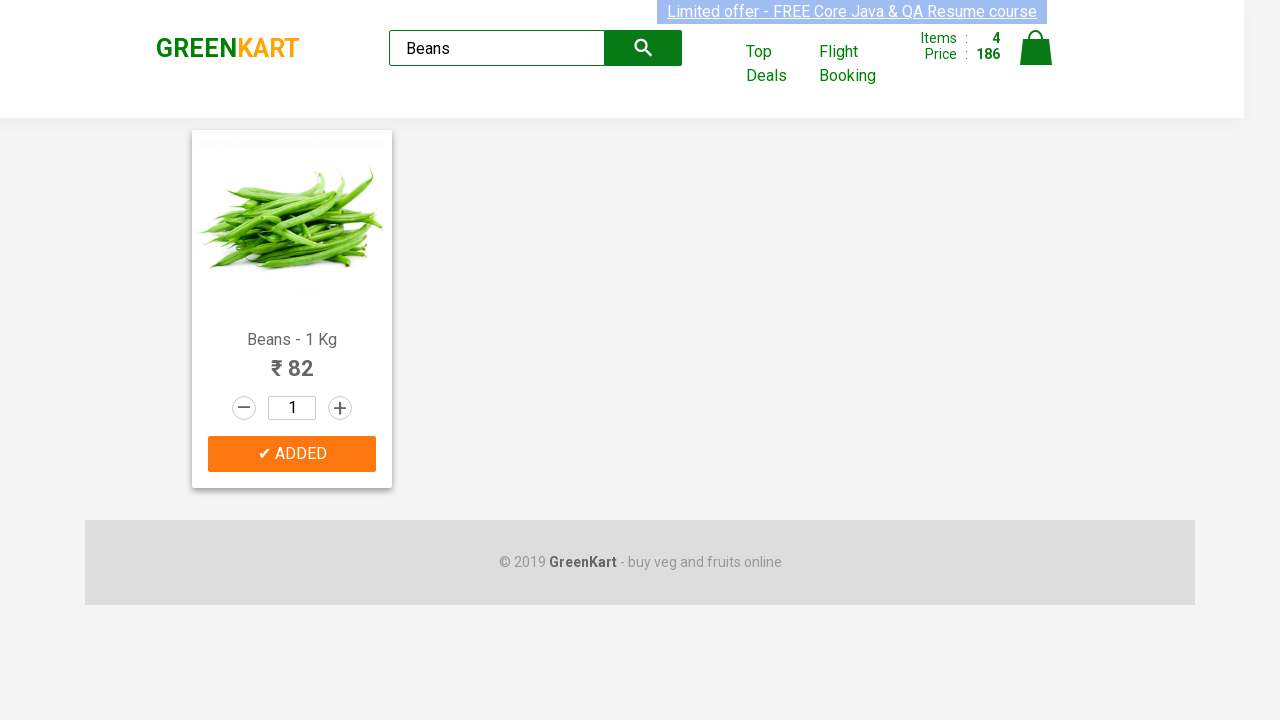

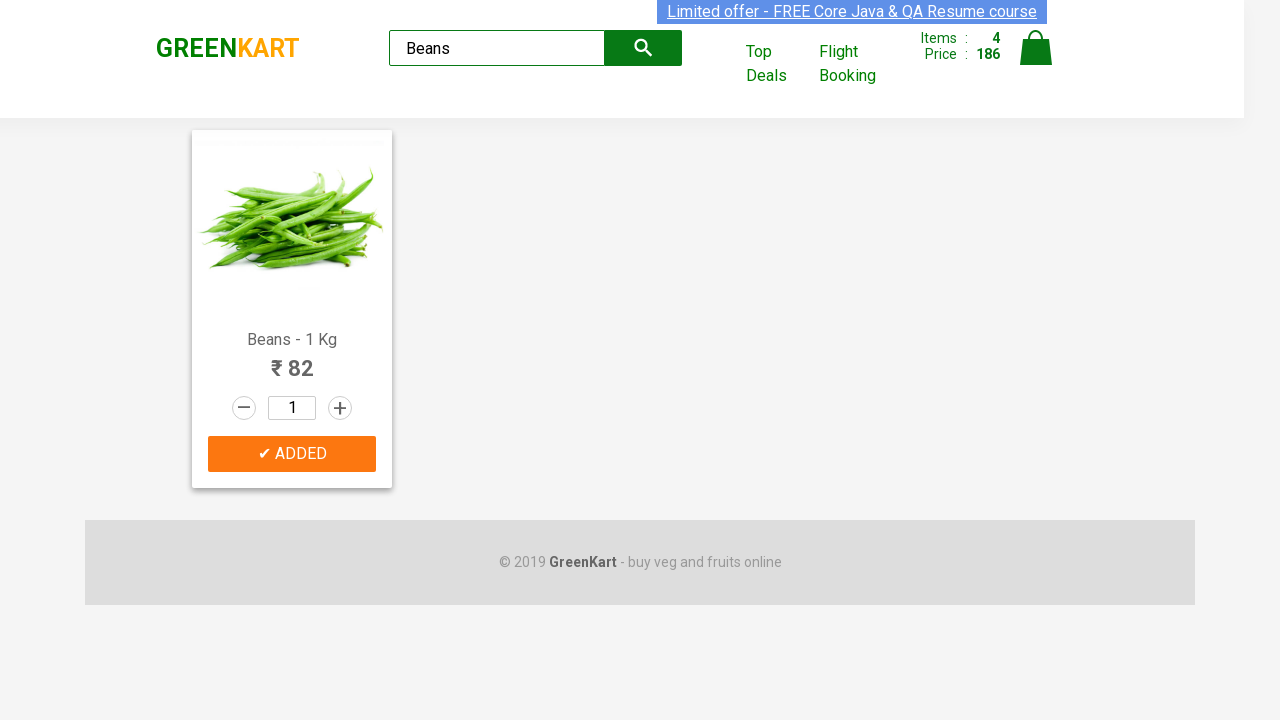